Tests opening a new browser window by navigating to a page, opening a new window, navigating to a second URL in that window, and verifying two window handles exist.

Starting URL: https://the-internet.herokuapp.com/windows

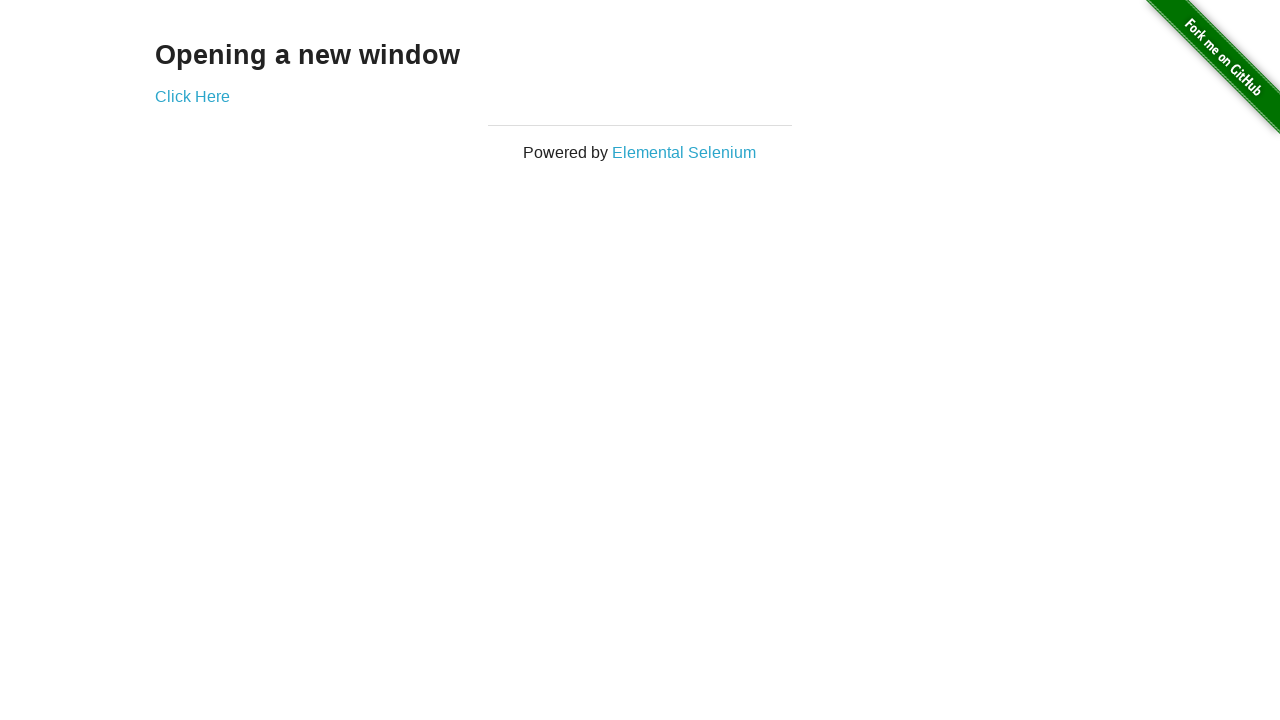

Opened a new browser window/page
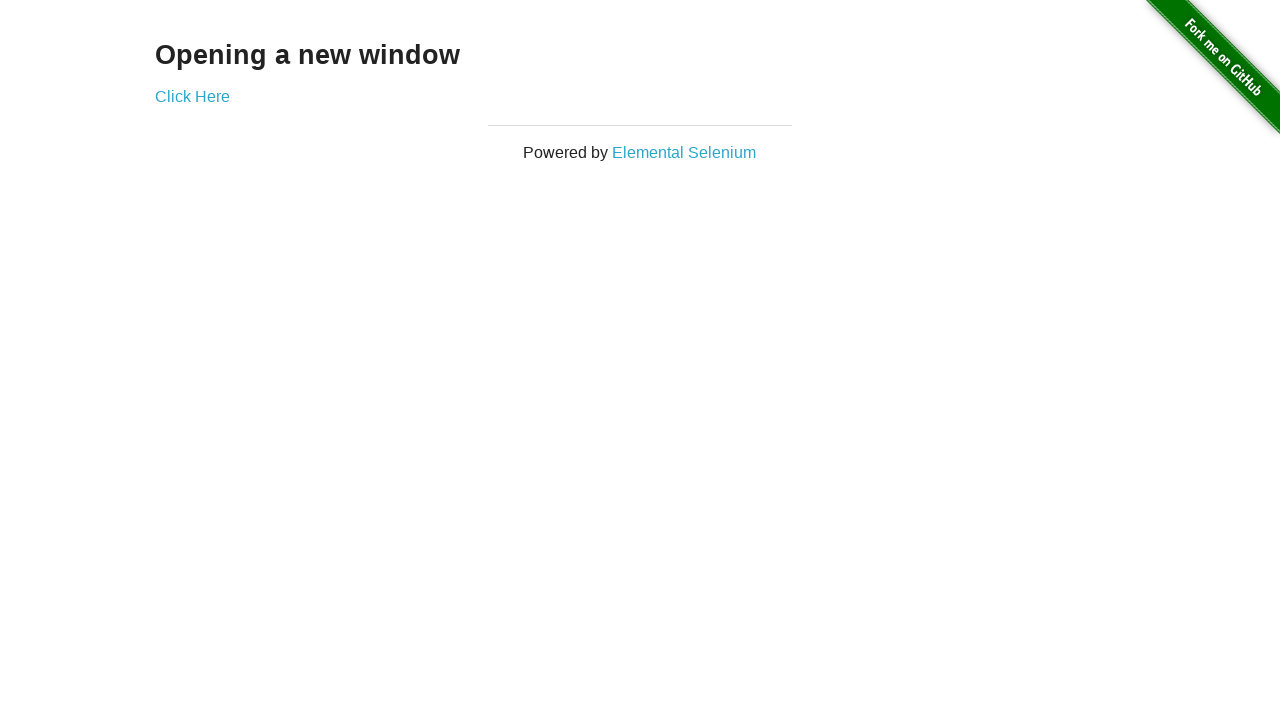

Navigated new window to https://the-internet.herokuapp.com/typos
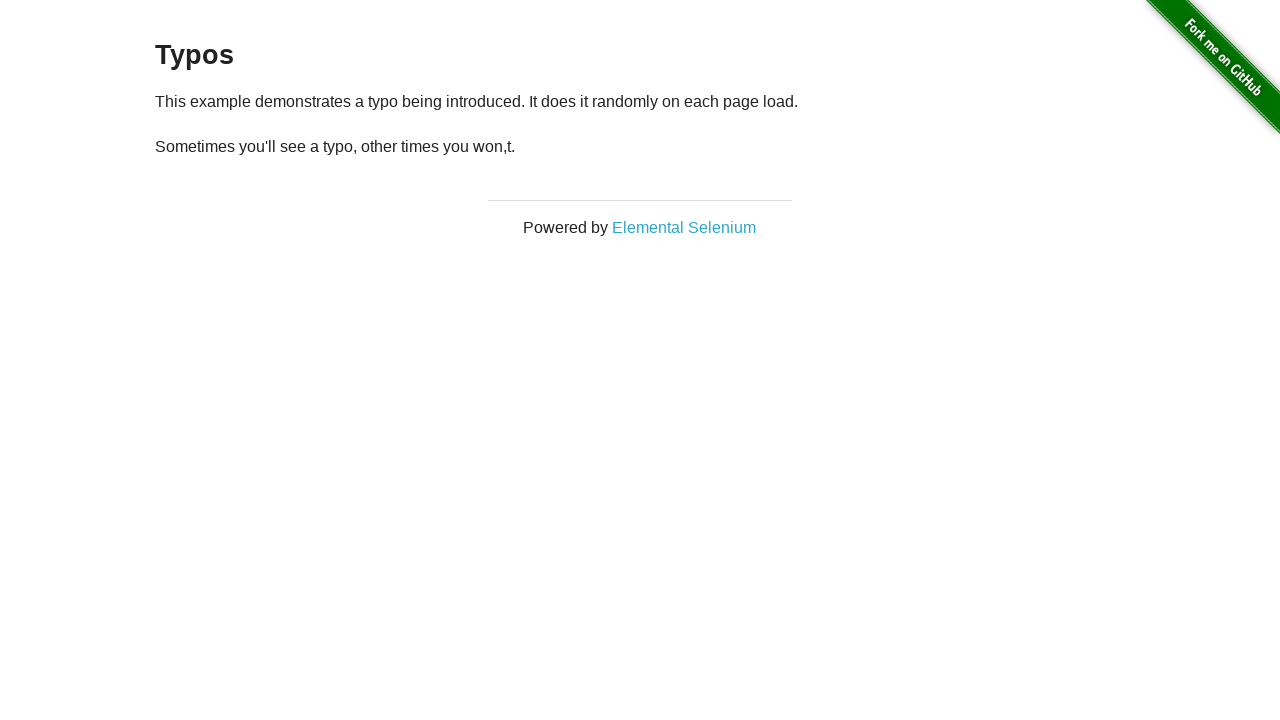

New page loaded (domcontentloaded state reached)
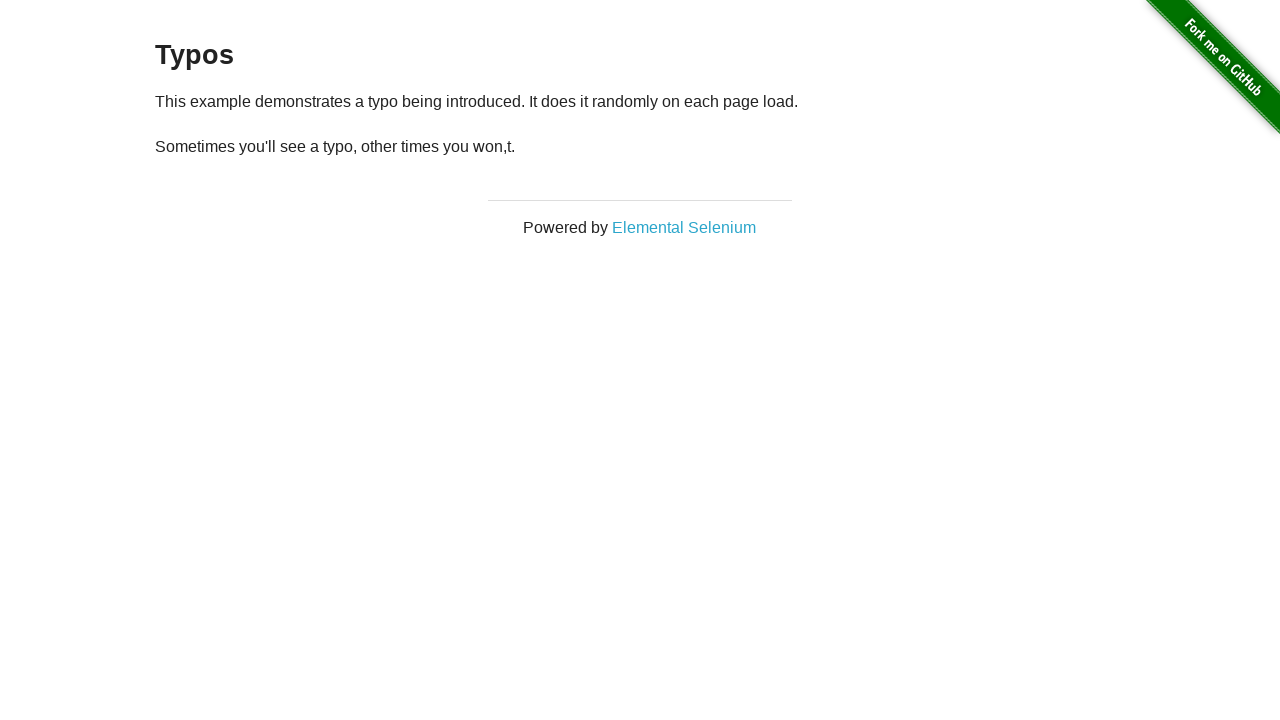

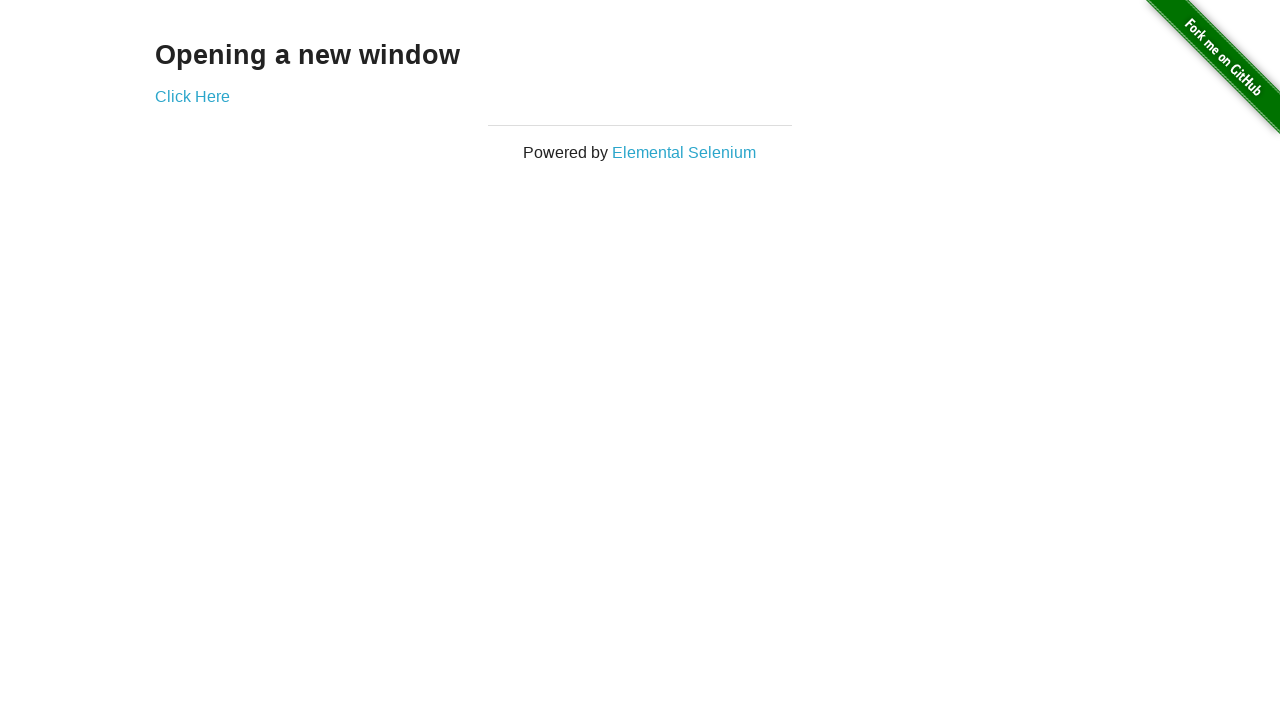